Opens the Aveda homepage and waits for it to load. This is a minimal test that only verifies the page is accessible.

Starting URL: https://www.aveda.com/

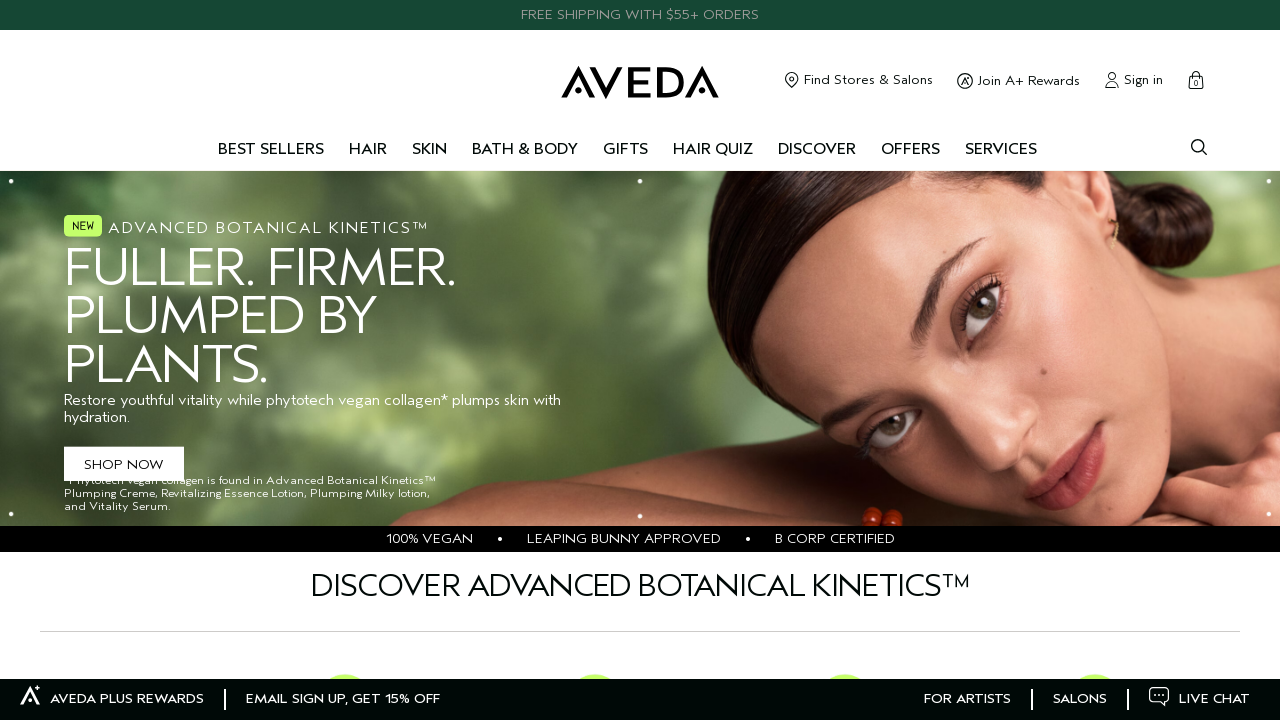

Aveda homepage loaded - DOM content ready
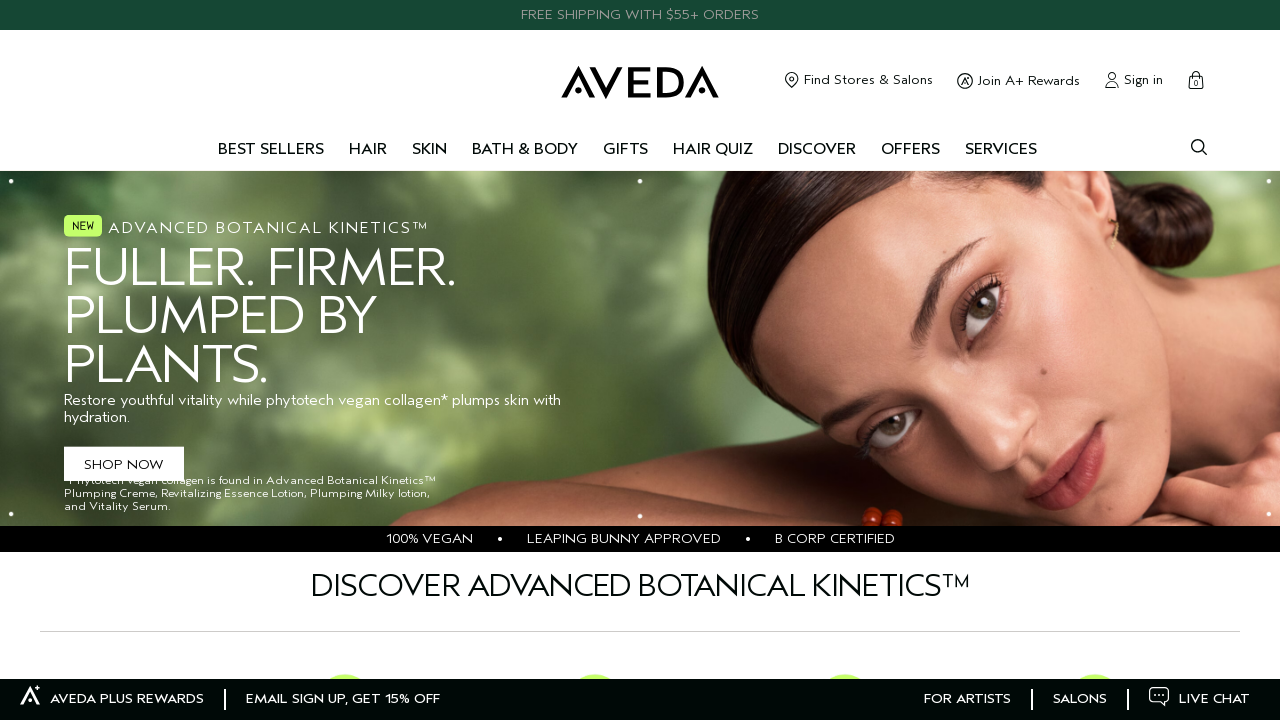

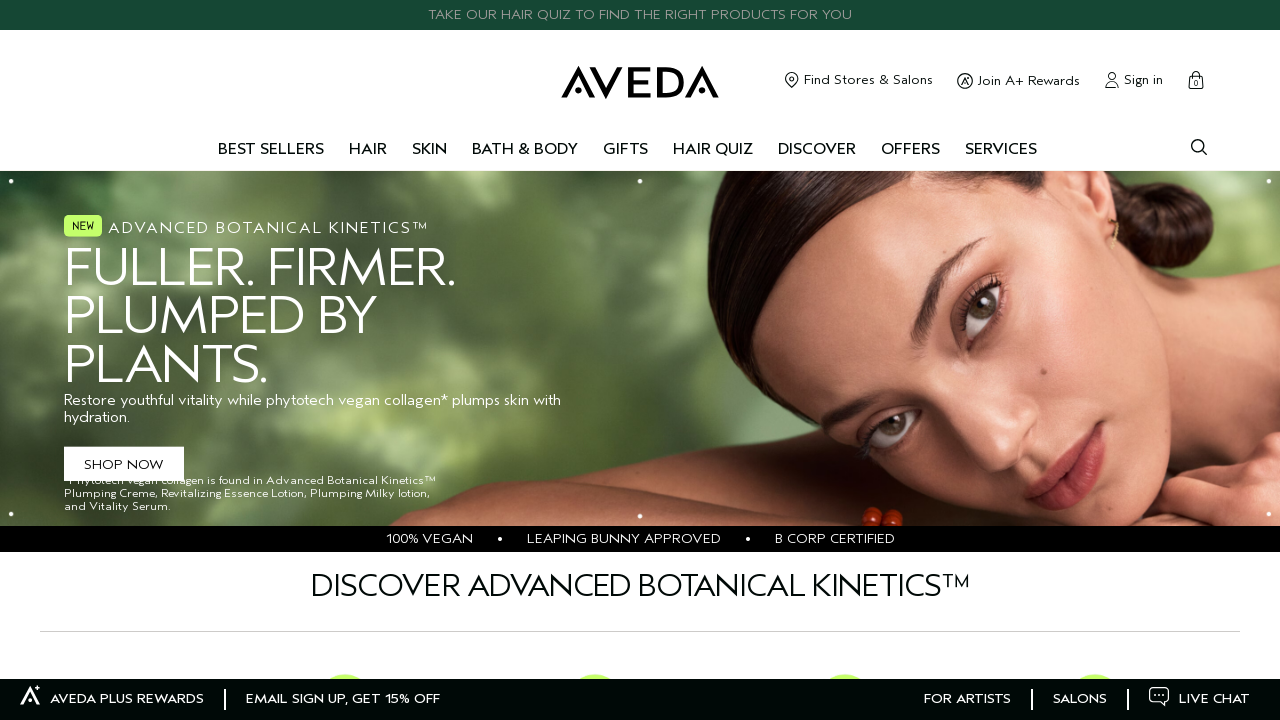